Tests a web form by entering text into a text field and submitting the form, then verifying the success message

Starting URL: https://www.selenium.dev/selenium/web/web-form.html

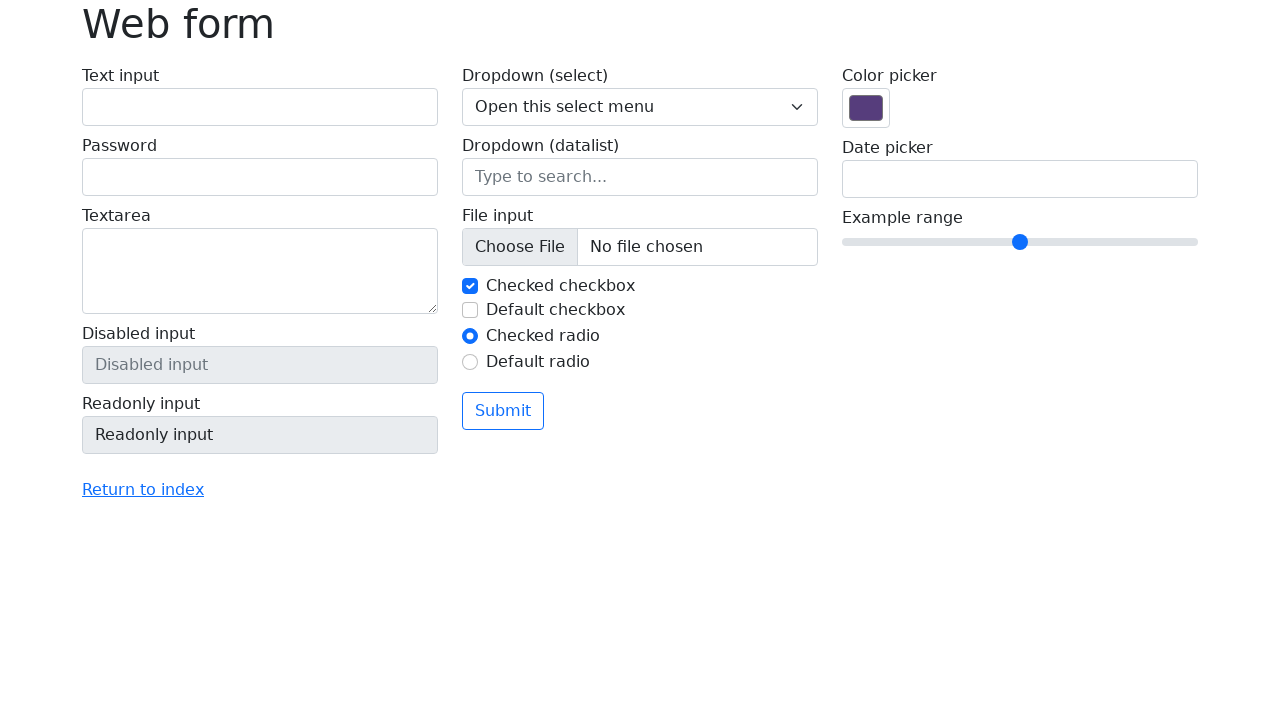

Filled text field with 'Selenium' on input[name='my-text']
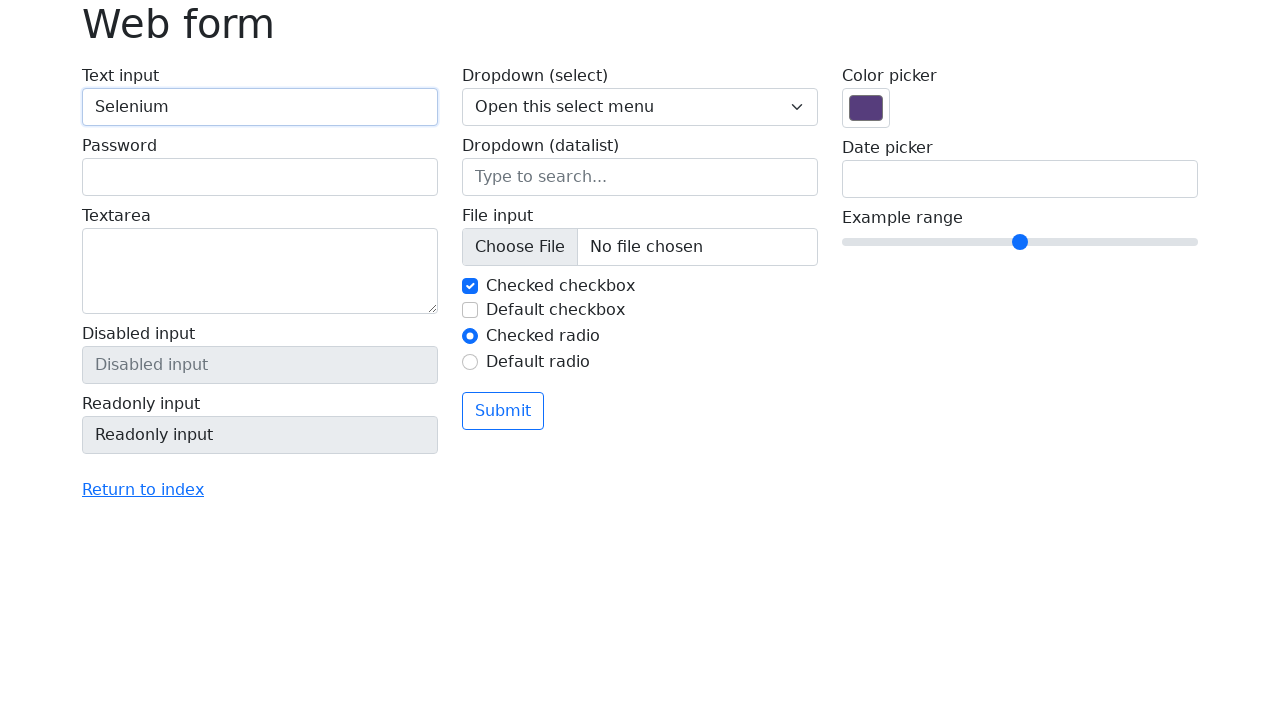

Clicked the submit button at (503, 411) on button
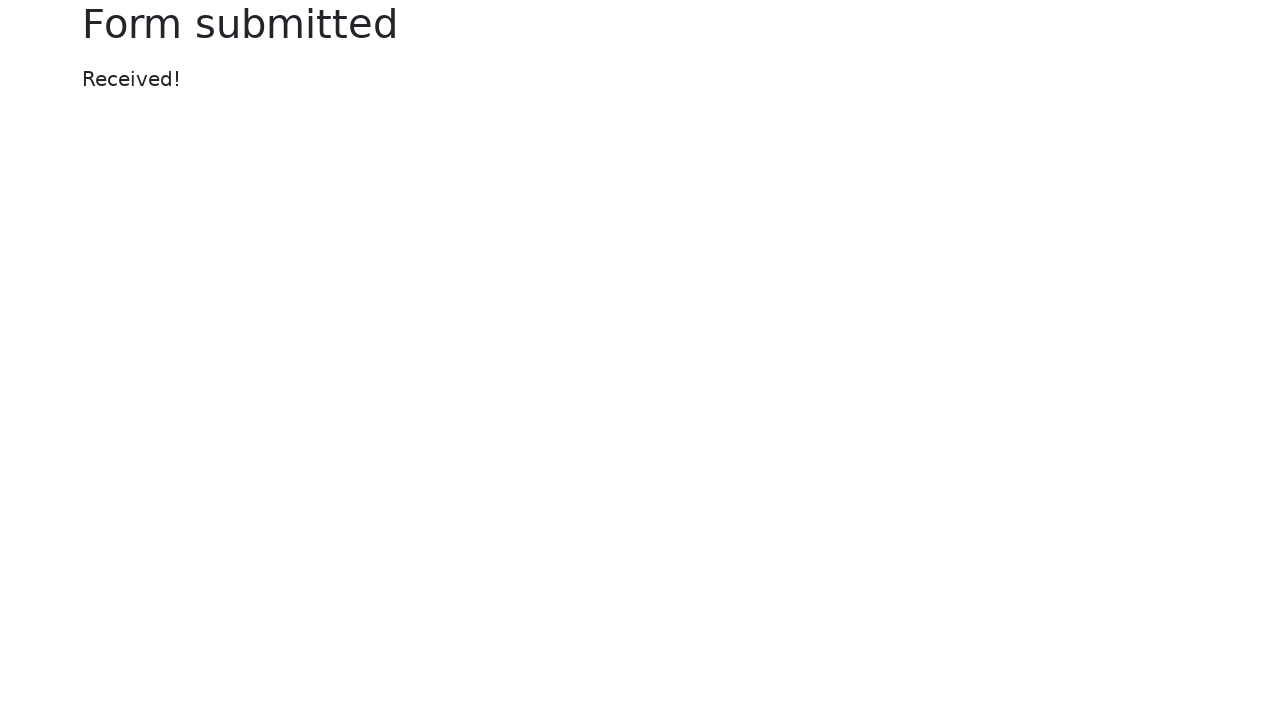

Success message appeared
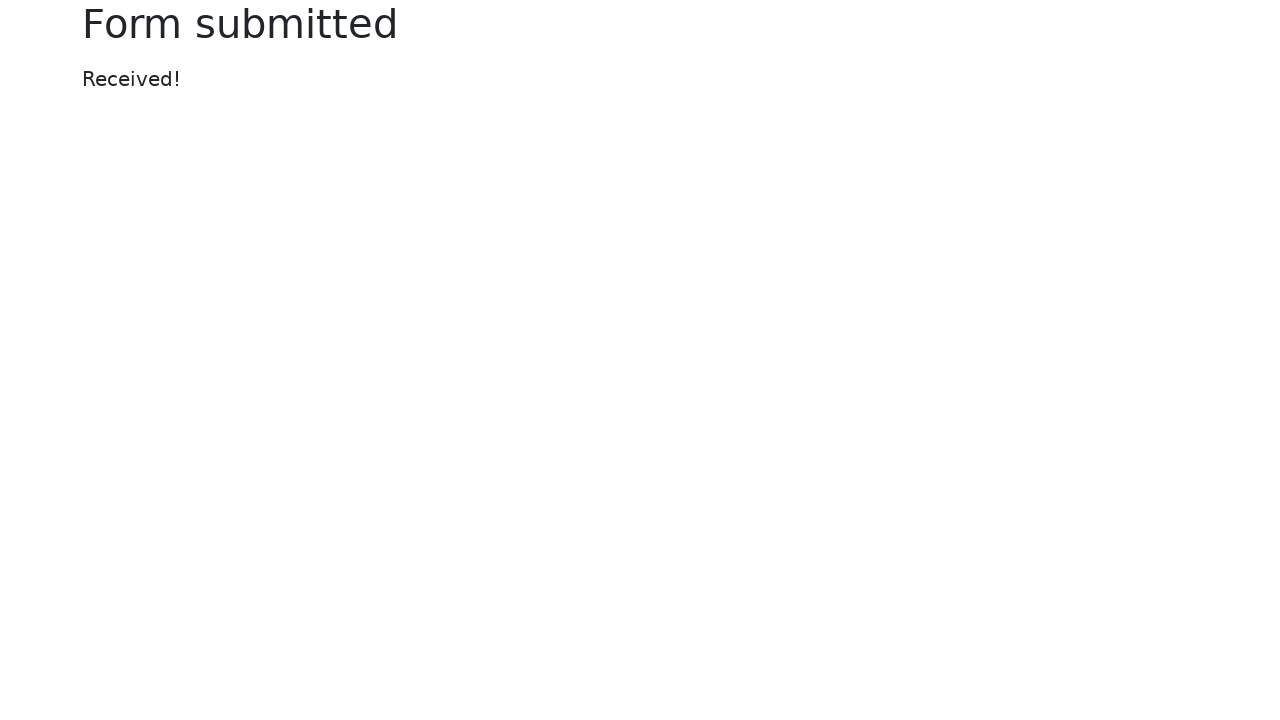

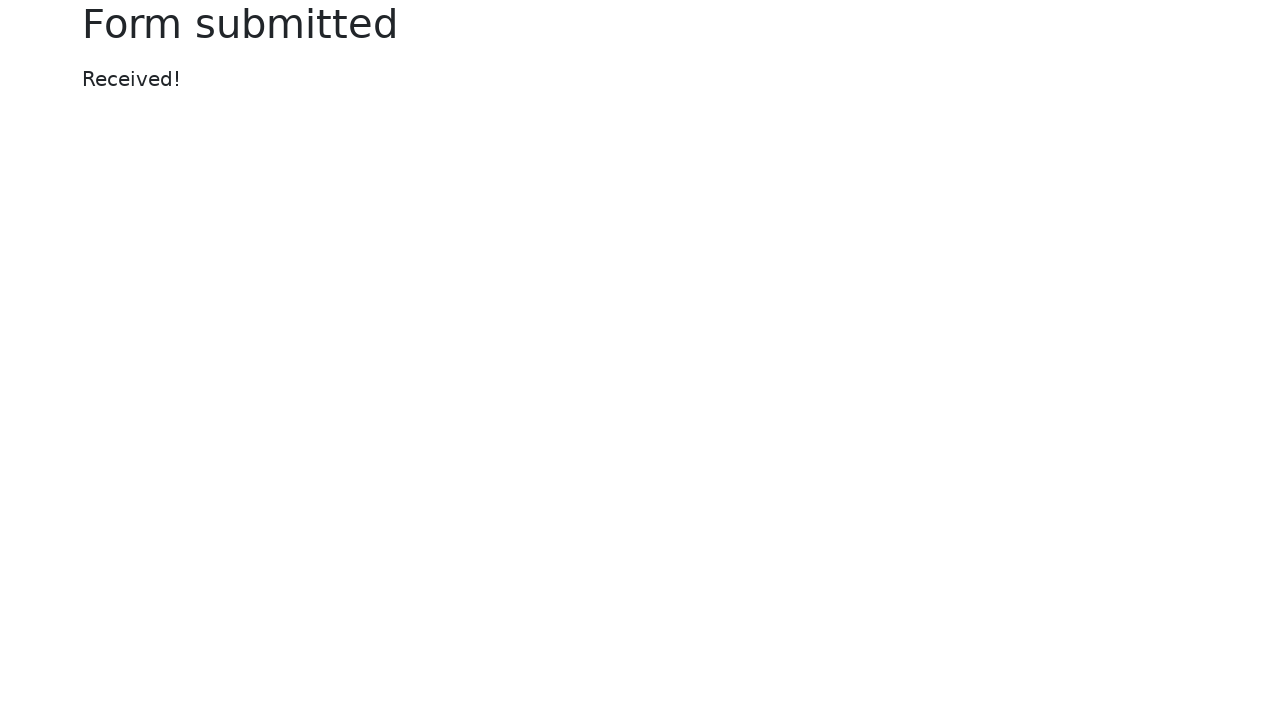